Tests drag and drop functionality by dragging a draggable element onto a droppable target element.

Starting URL: http://jqueryui.com/resources/demos/droppable/default.html

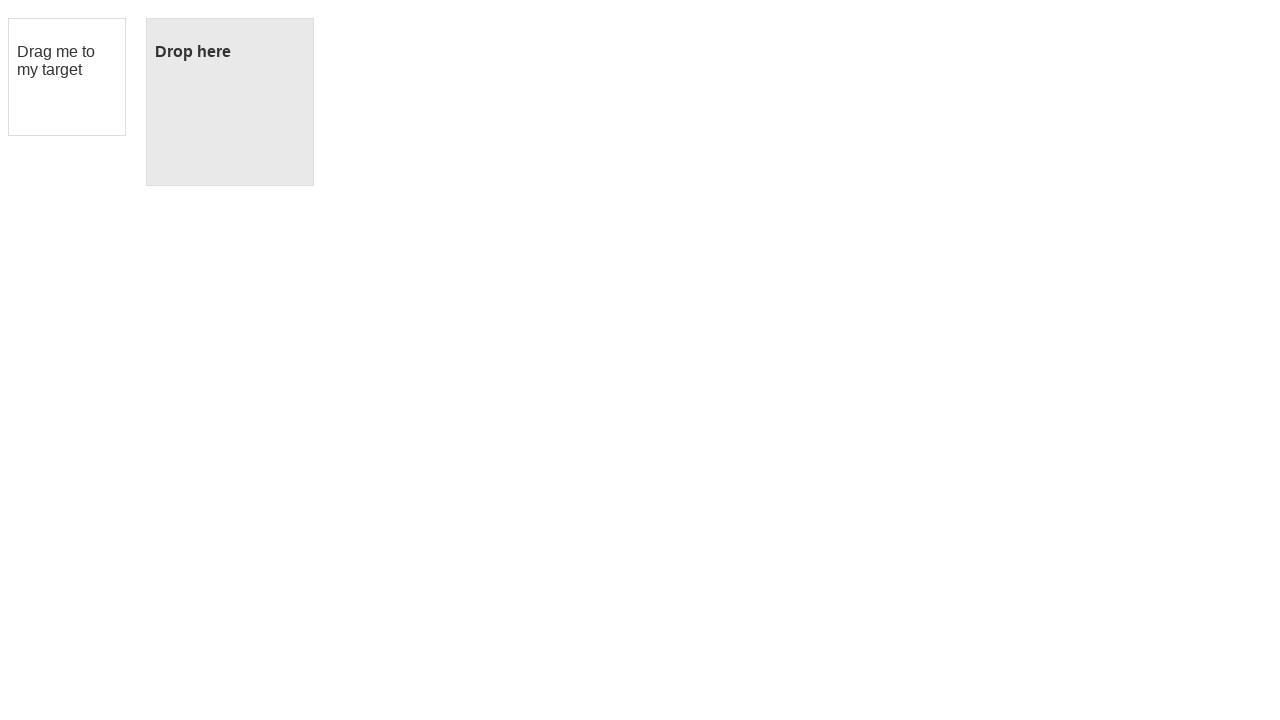

Located draggable element
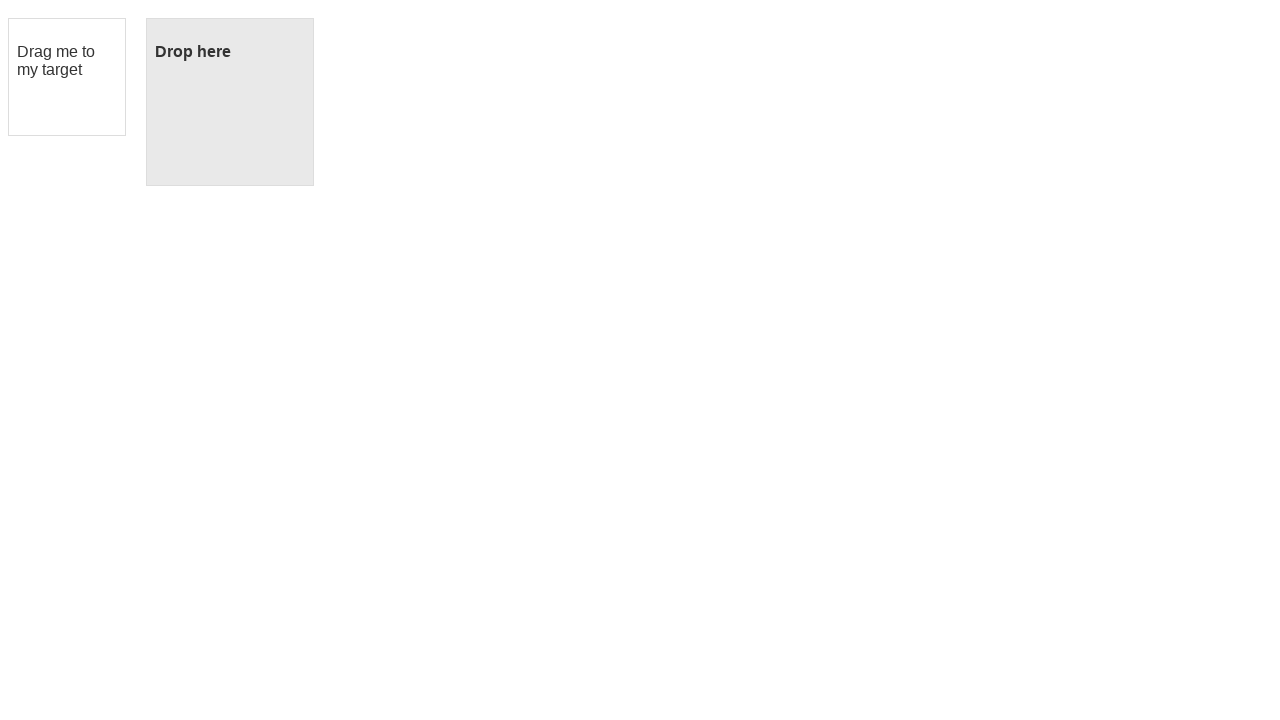

Located droppable target element
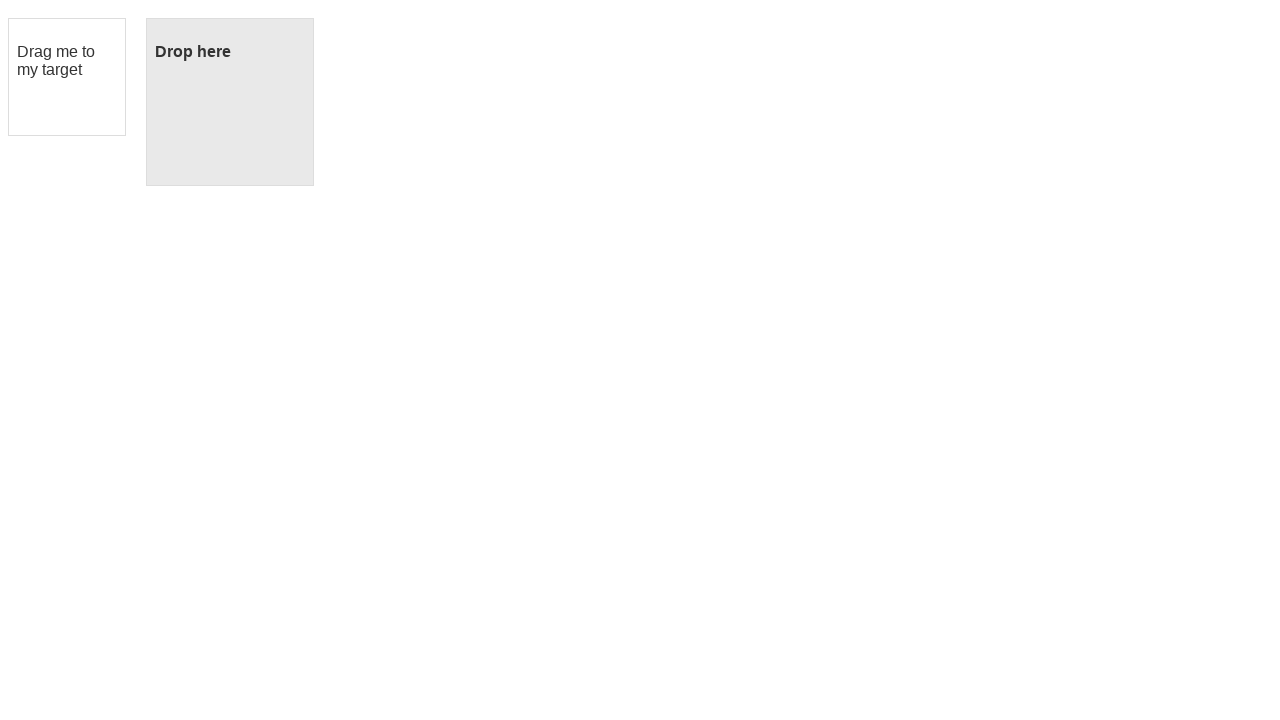

Dragged draggable element onto droppable target at (230, 102)
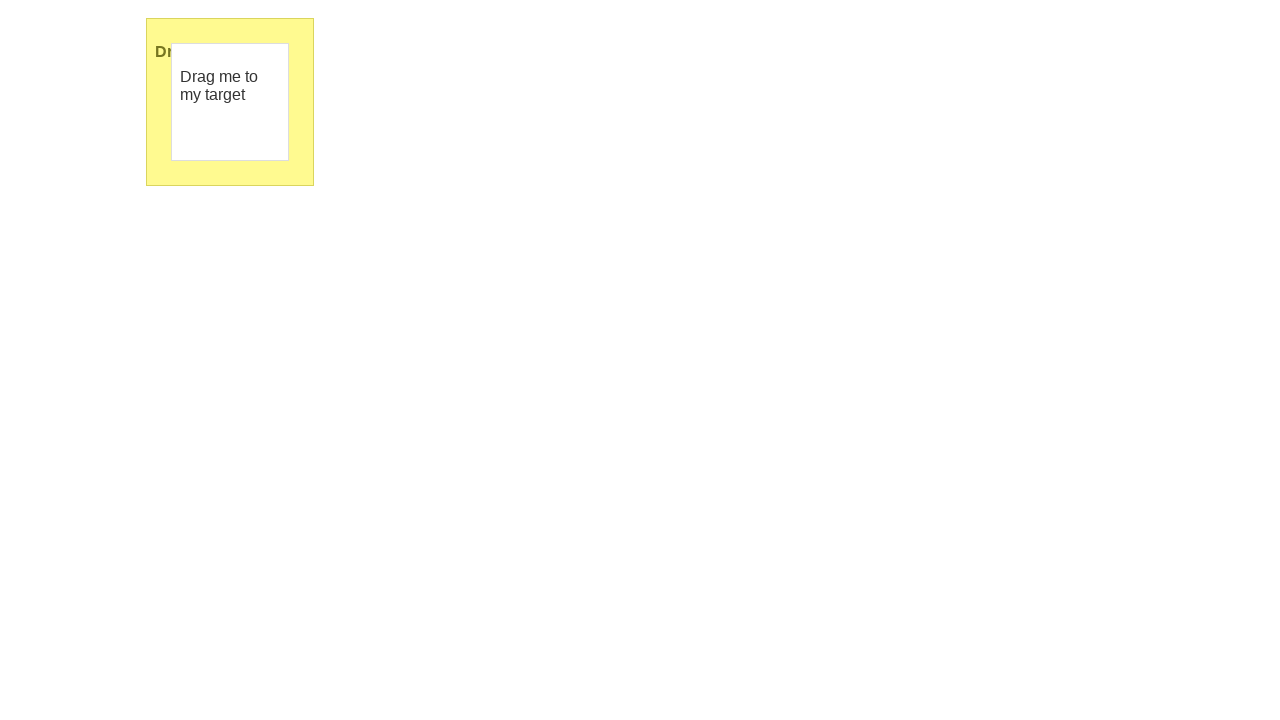

Drop action completed and 'Dropped!' text appeared on target
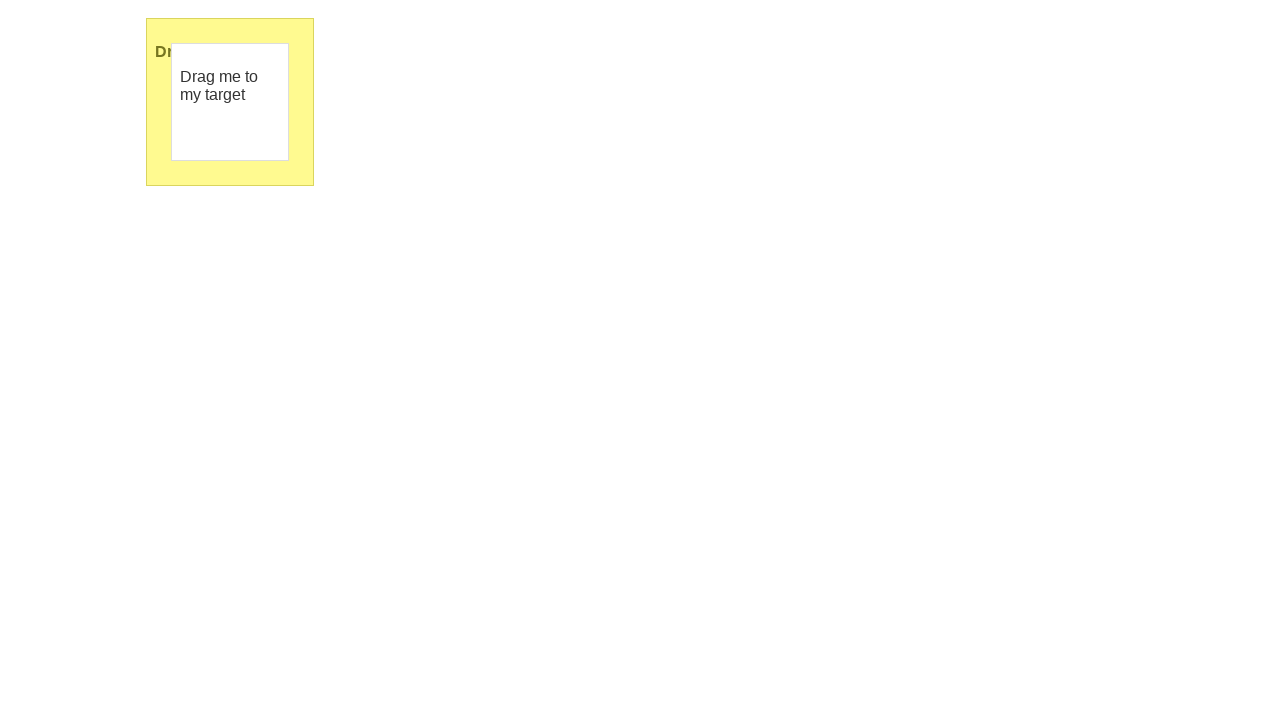

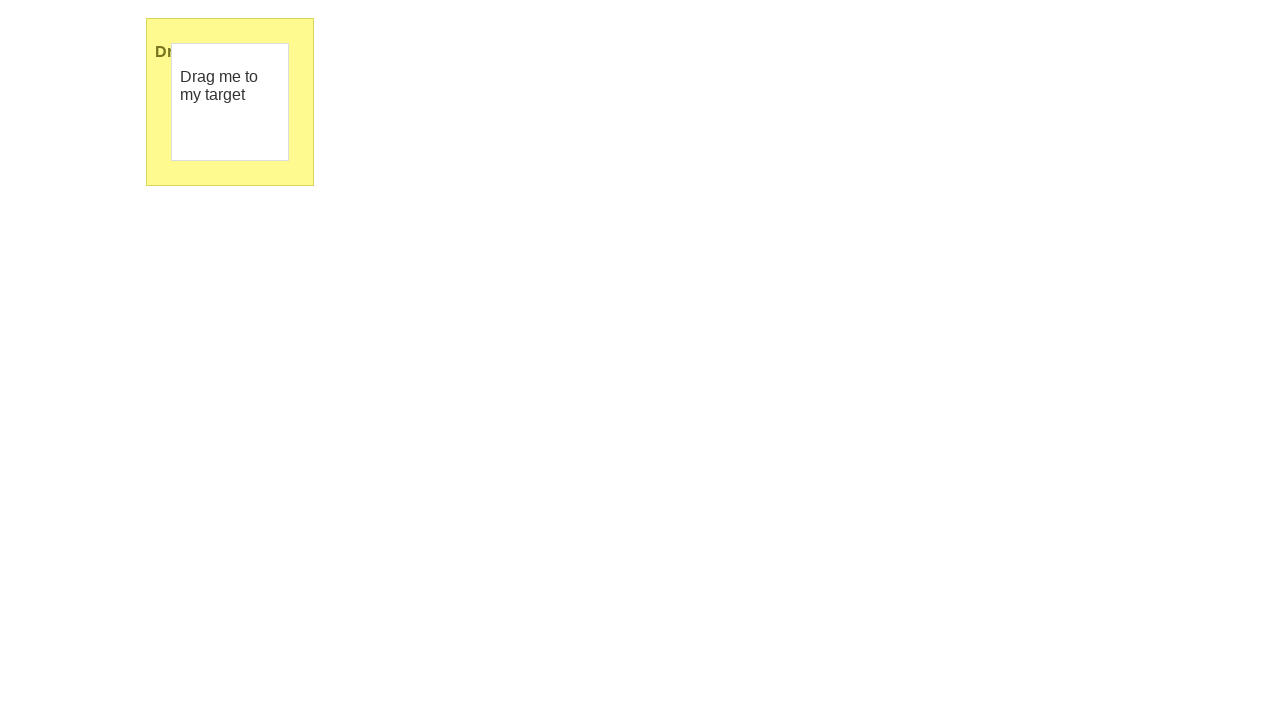